Navigates to the nopCommerce demo website and waits for the page to load

Starting URL: https://demo.nopcommerce.com/

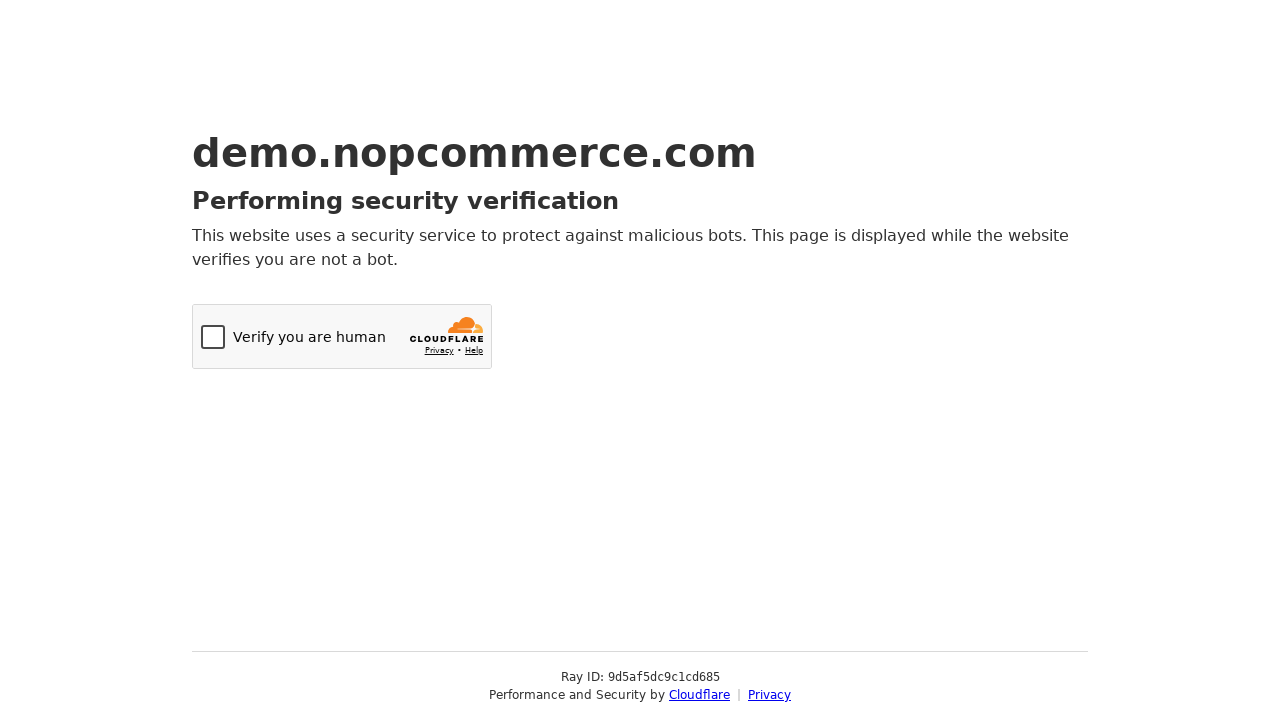

Navigated to nopCommerce demo website at https://demo.nopcommerce.com/
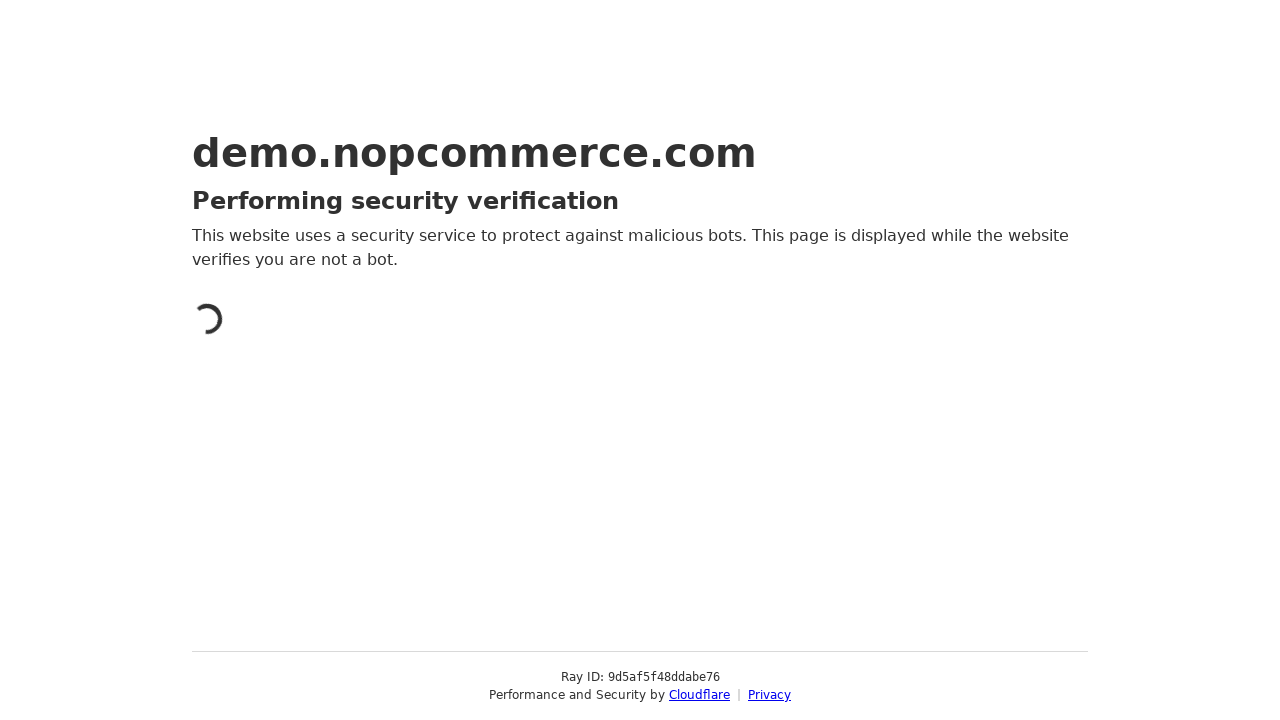

Page DOM content loaded successfully
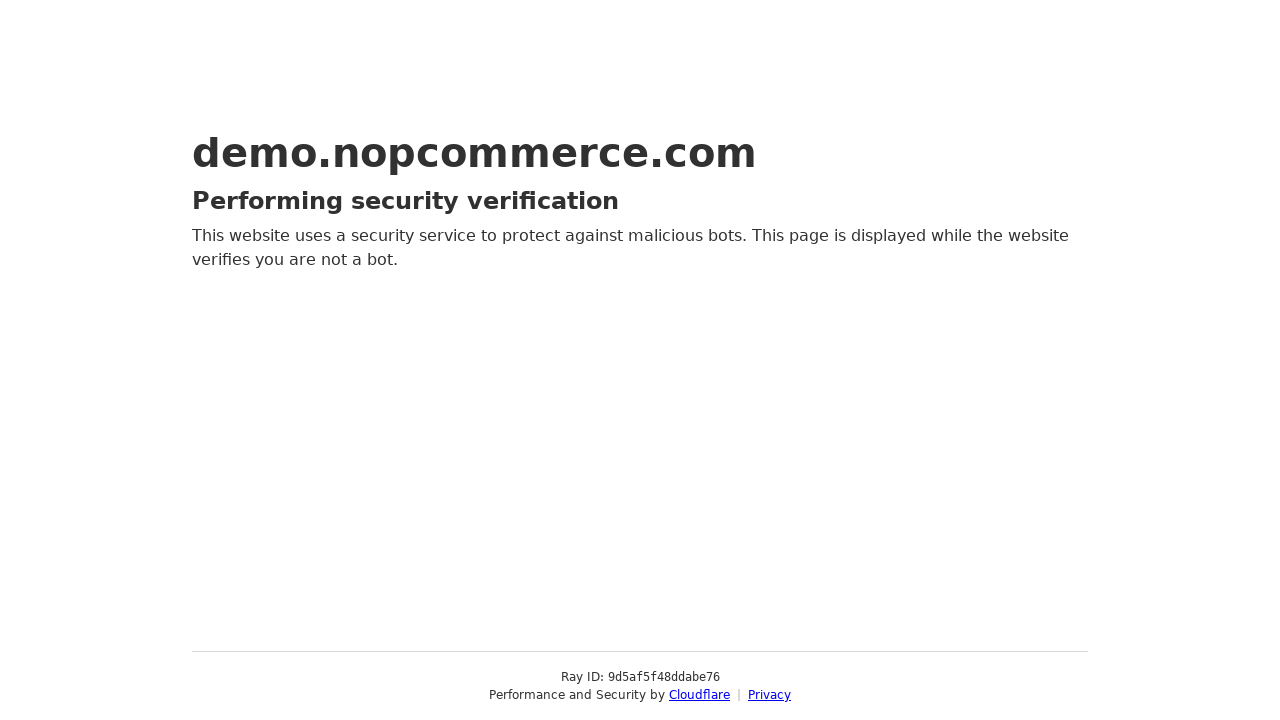

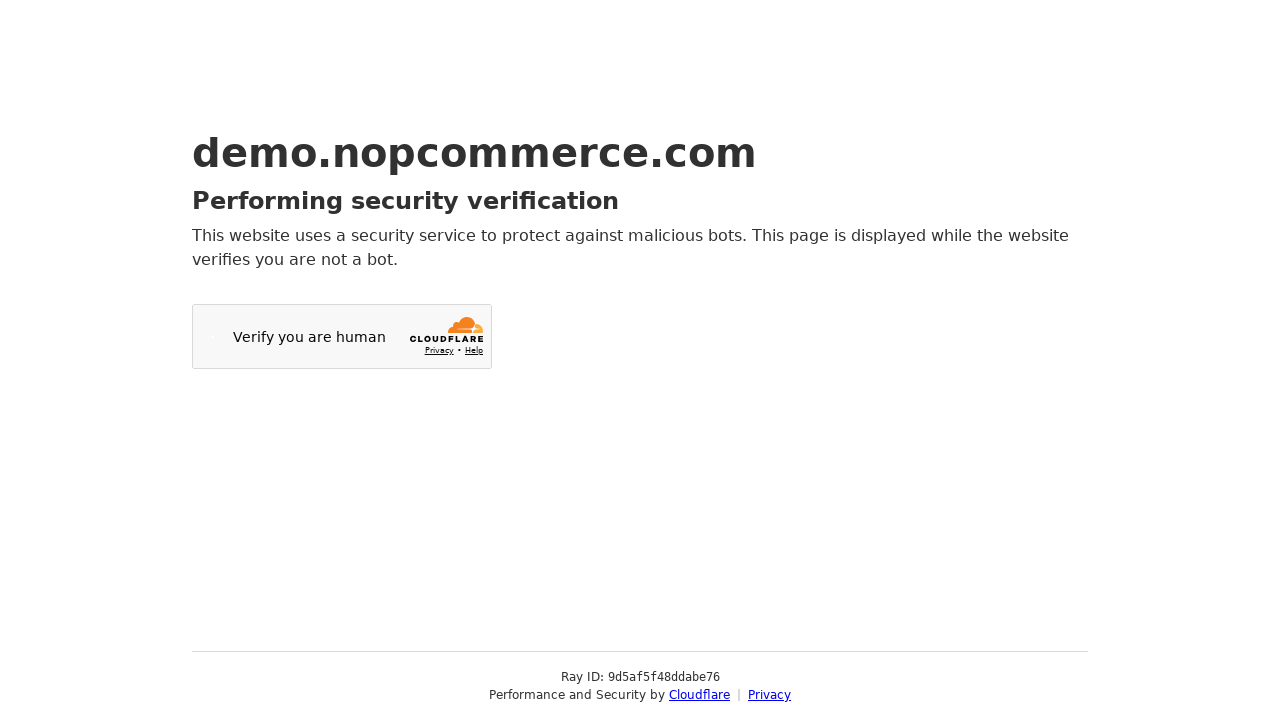